Selects all checkboxes on the page dynamically by finding all checkbox elements and clicking each one

Starting URL: http://demo.automationtesting.in/Register.html

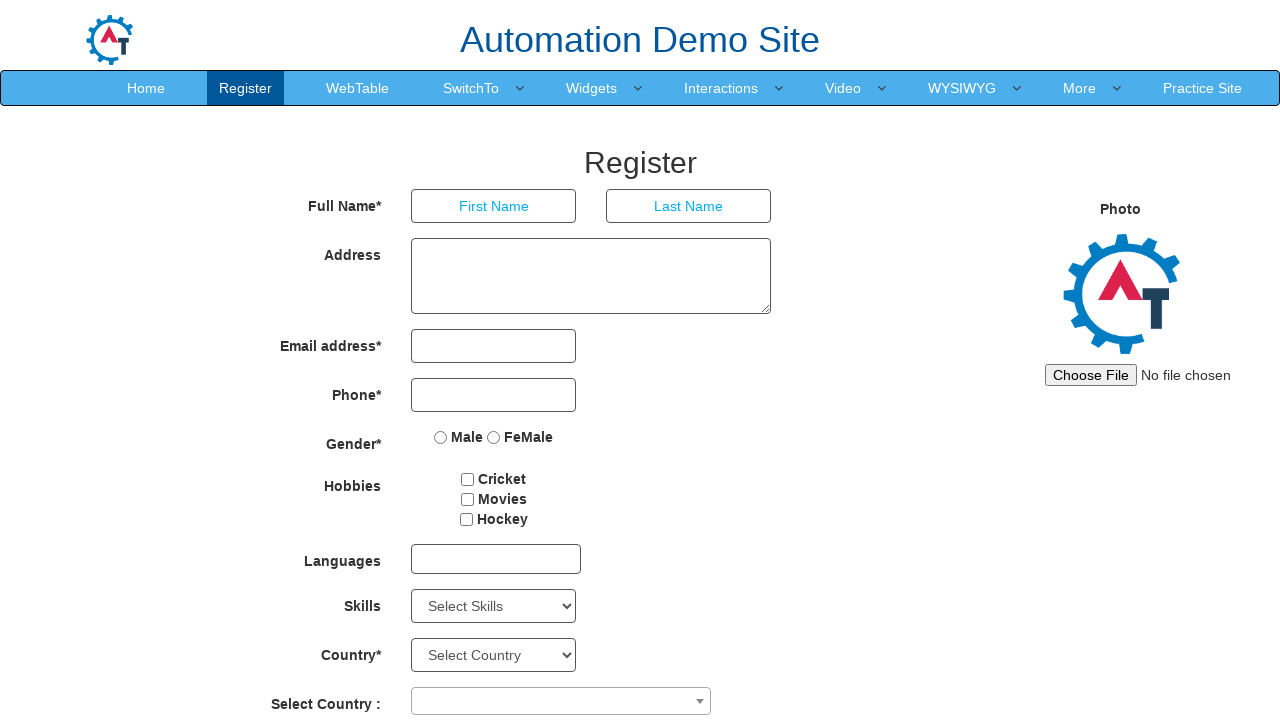

Found all checkbox elements on the page
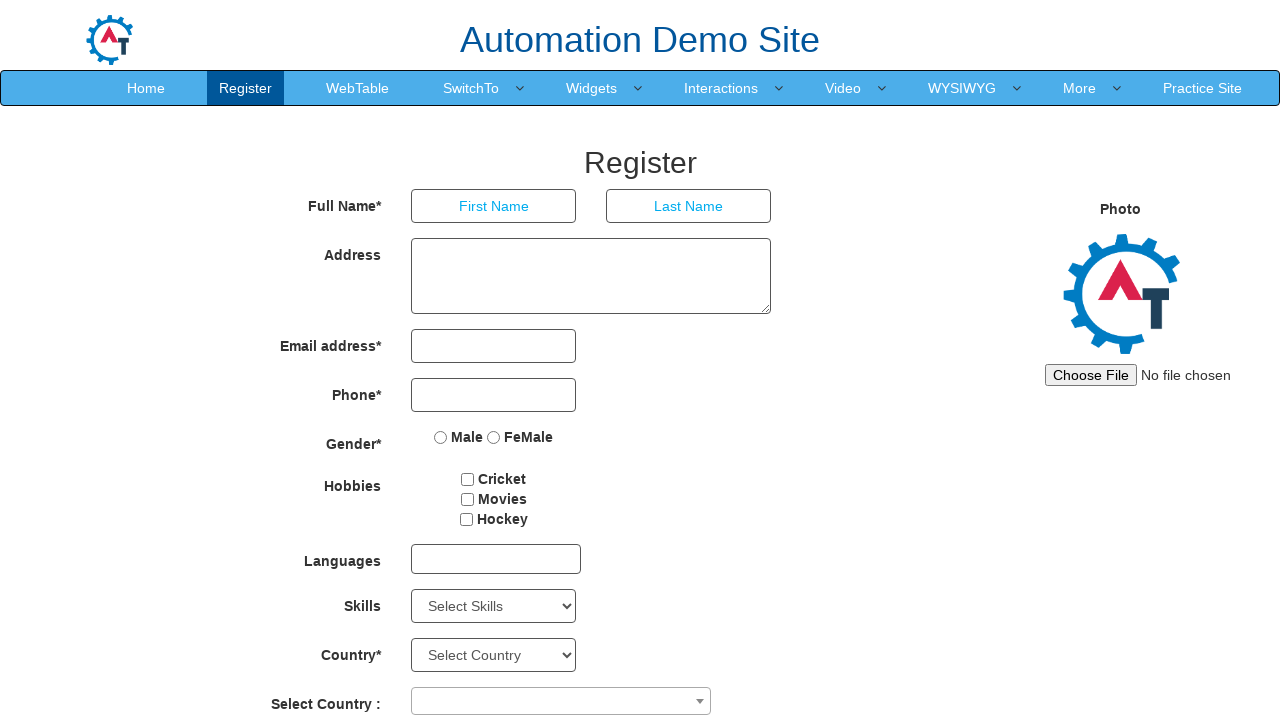

Clicked a checkbox element at (468, 479) on input[type='checkbox'] >> nth=0
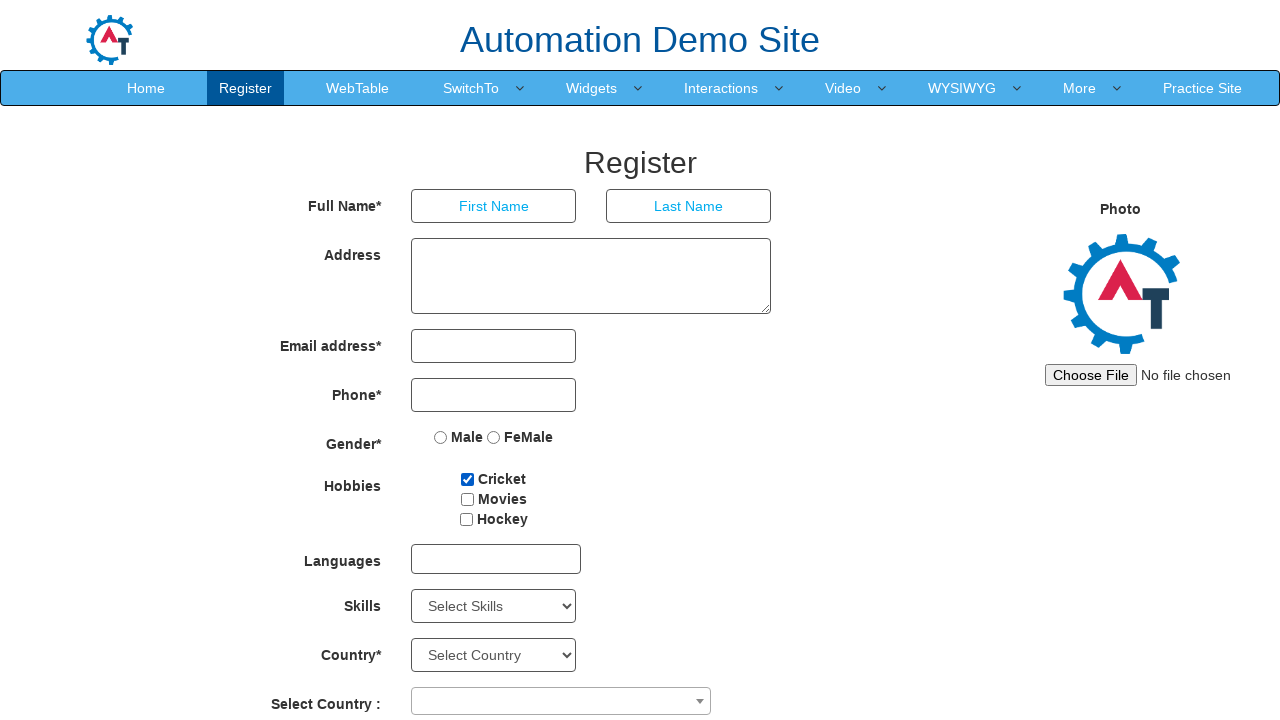

Retrieved checkbox attributes - ID: checkbox1, Value: Cricket
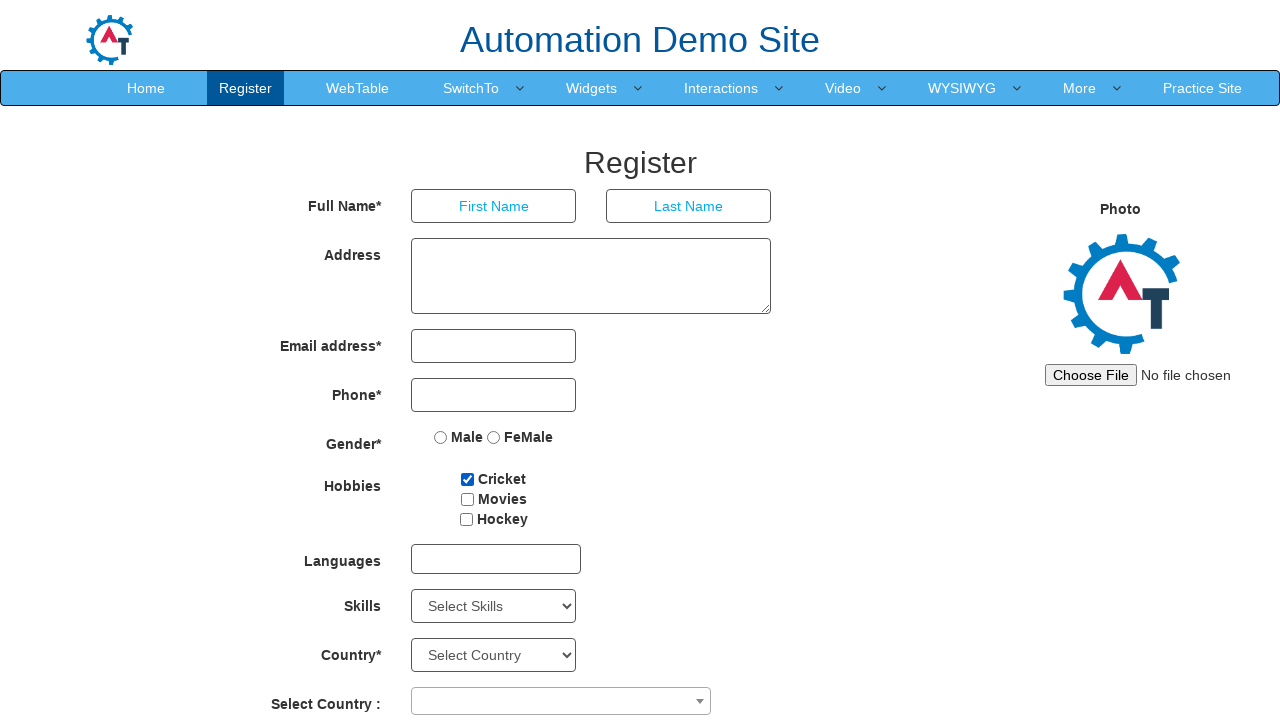

Clicked a checkbox element at (467, 499) on input[type='checkbox'] >> nth=1
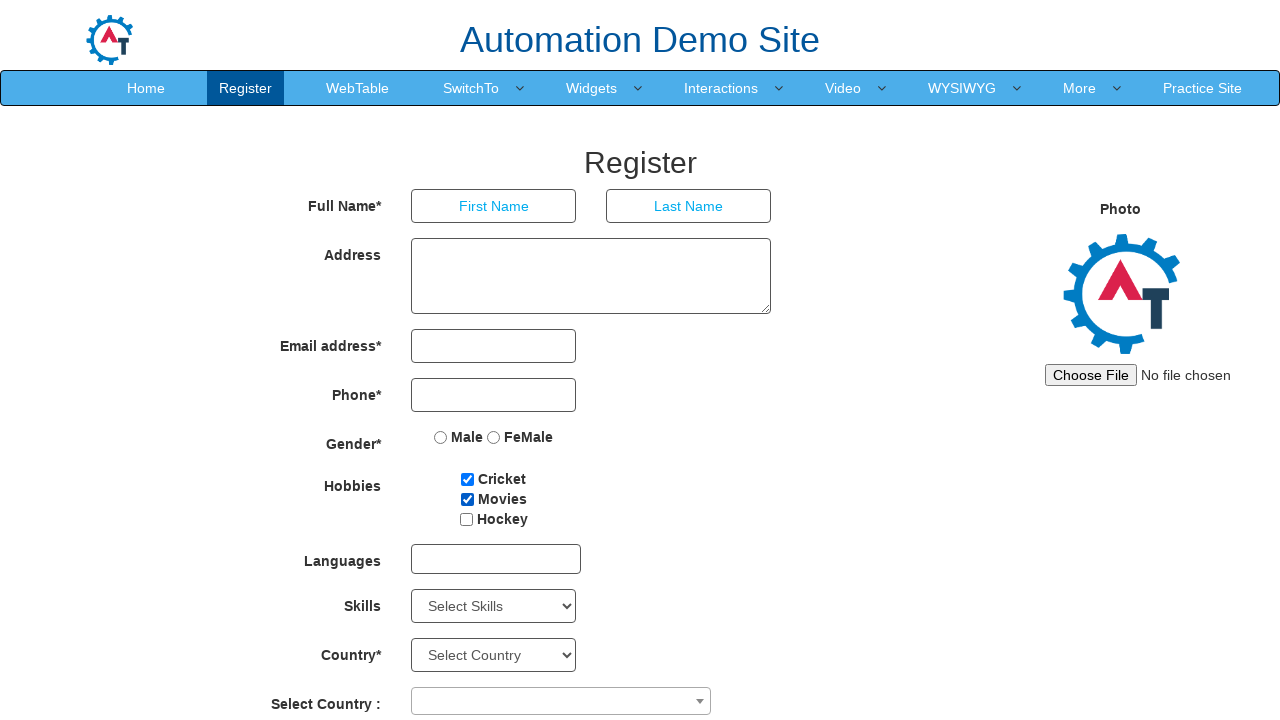

Retrieved checkbox attributes - ID: checkbox2, Value: Movies
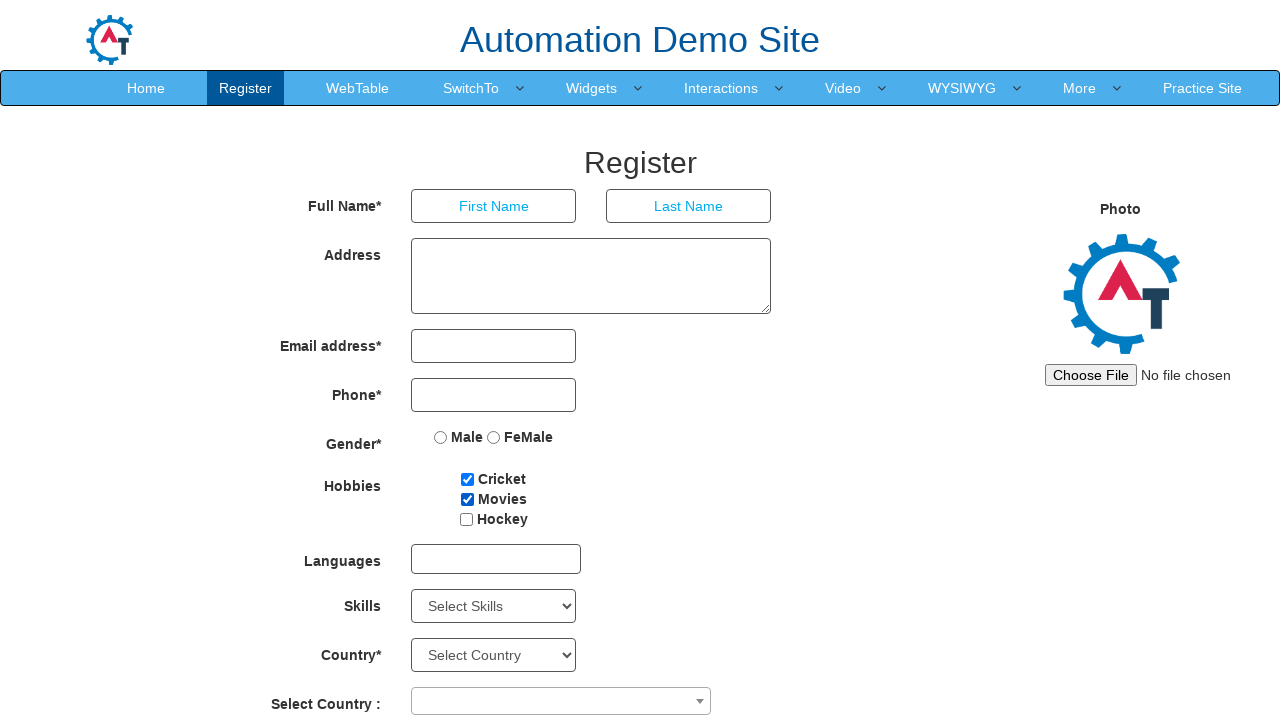

Clicked a checkbox element at (466, 519) on input[type='checkbox'] >> nth=2
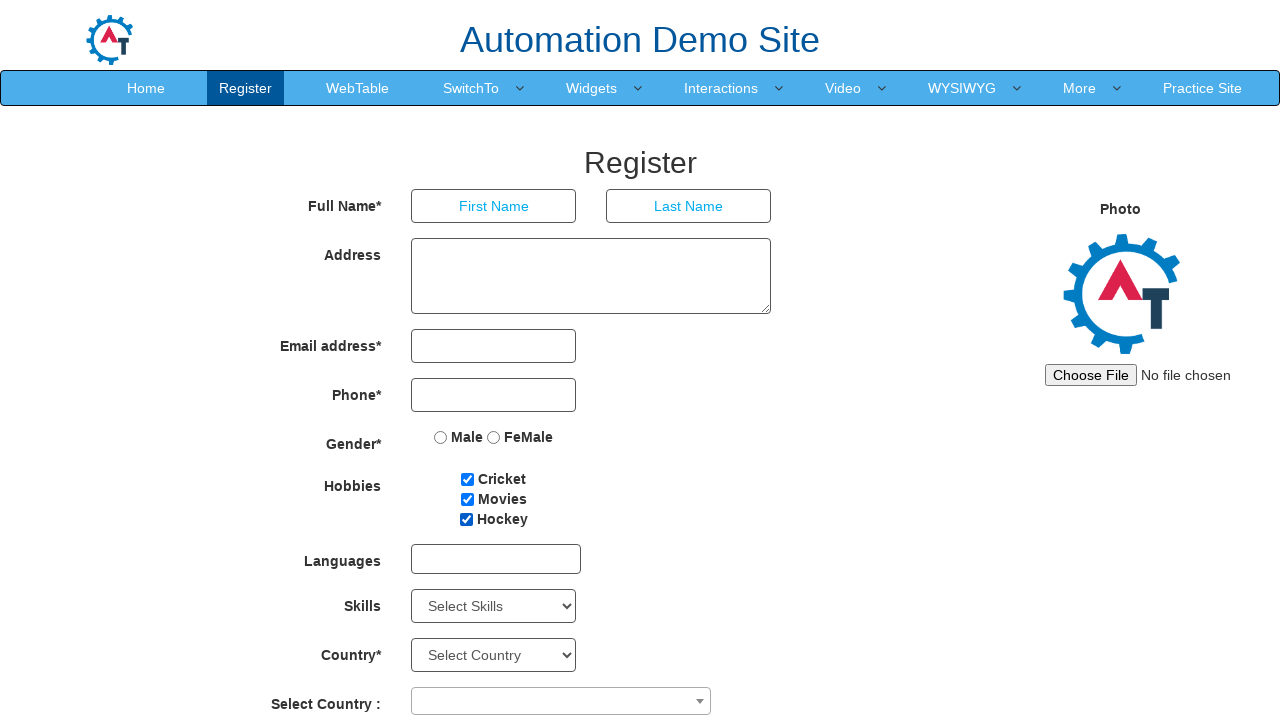

Retrieved checkbox attributes - ID: checkbox3, Value: Hockey
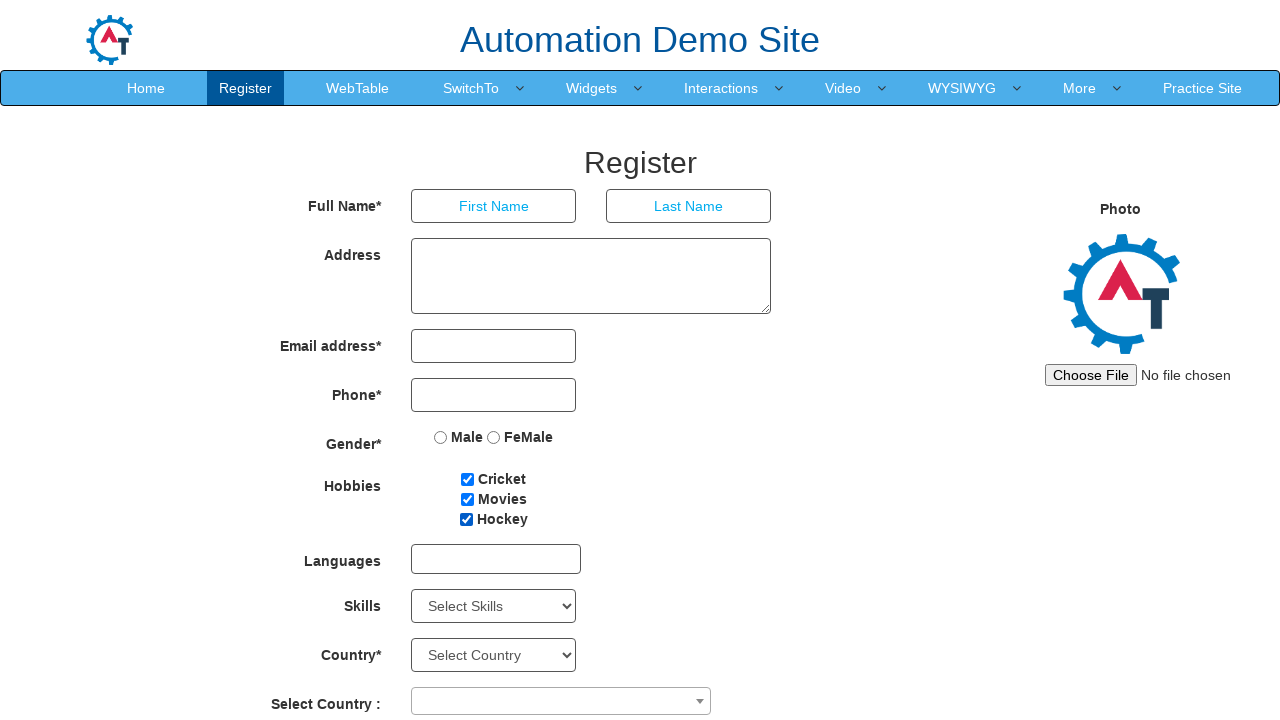

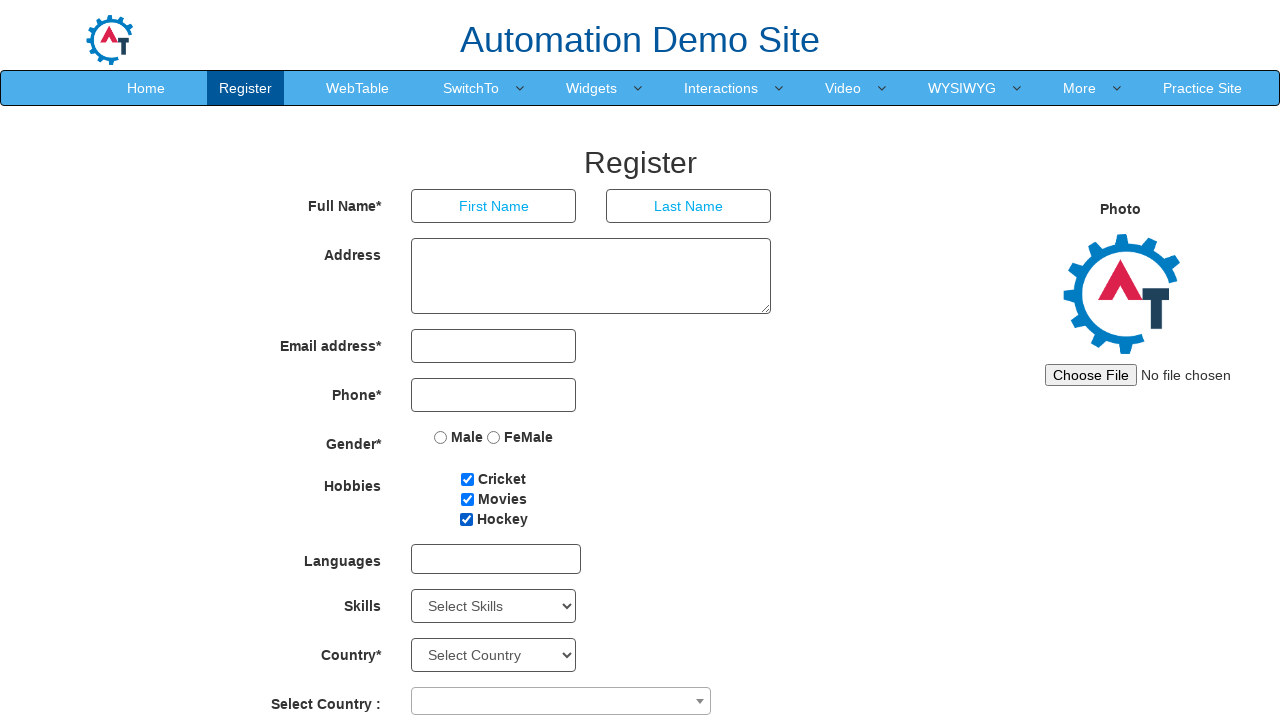